Tests double-click button functionality by navigating to Elements section, clicking Buttons menu item, and double-clicking the button

Starting URL: https://demoqa.com/

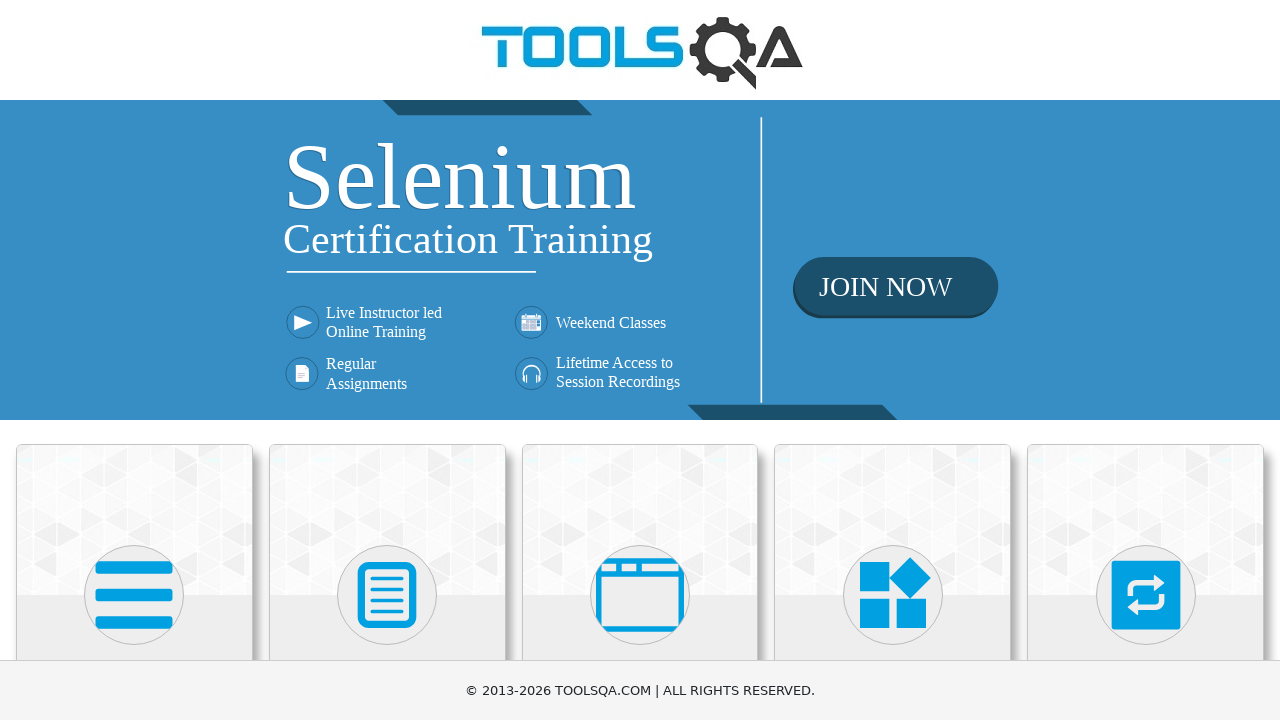

Clicked on Elements card at (134, 360) on xpath=//*[text()='Elements']
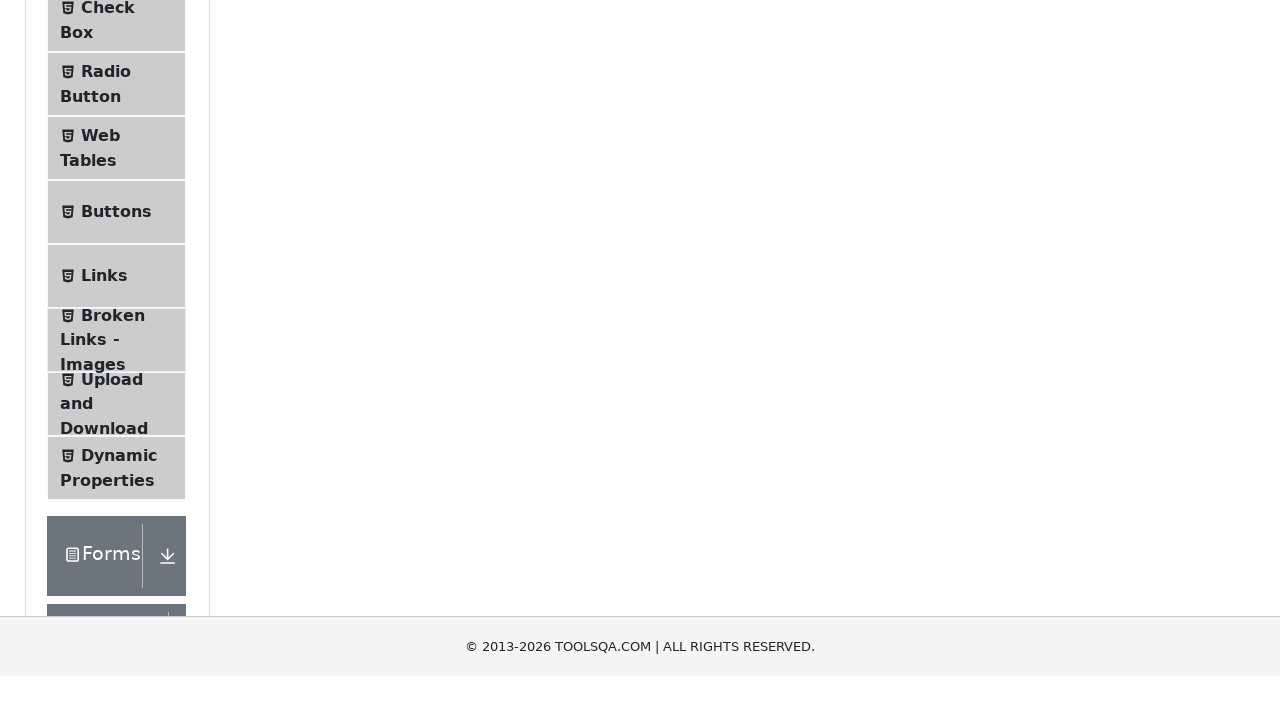

Clicked on Buttons menu item at (116, 517) on xpath=//*[text()='Buttons']
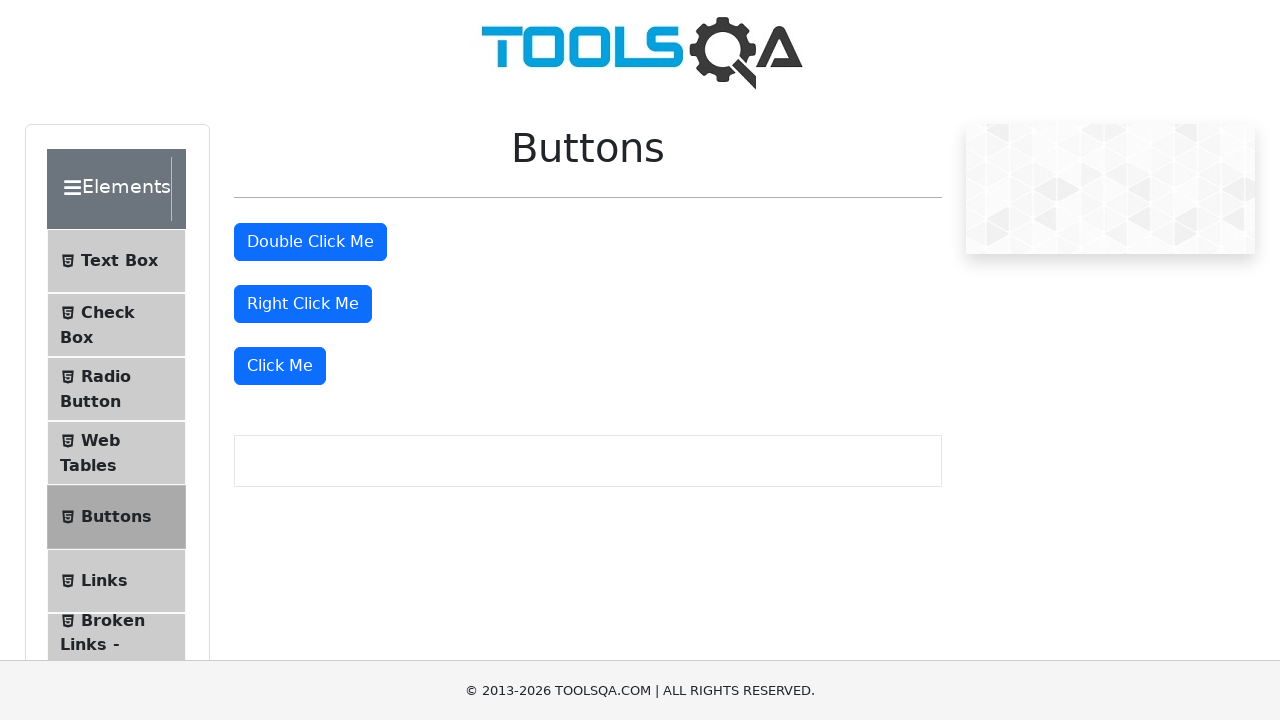

Double-clicked the 'Double Click Me' button at (310, 242) on xpath=//*[text()='Double Click Me']
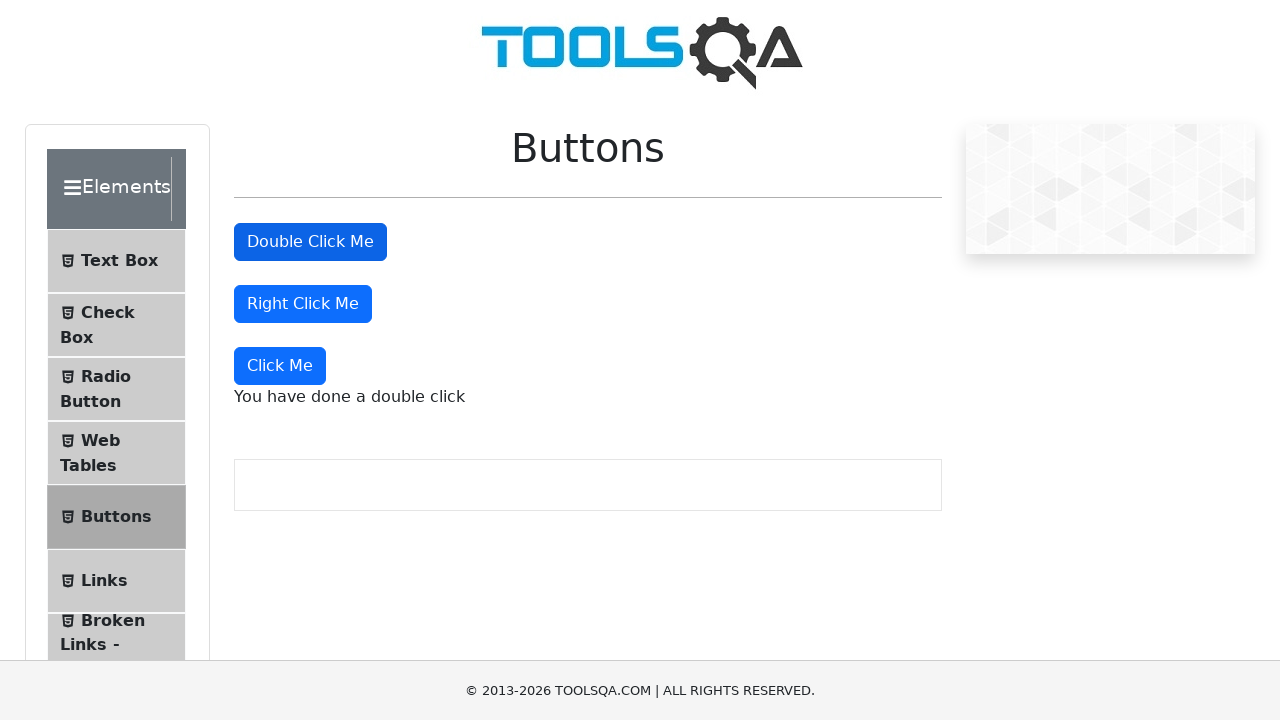

Confirmation message 'You have done a double click' appeared
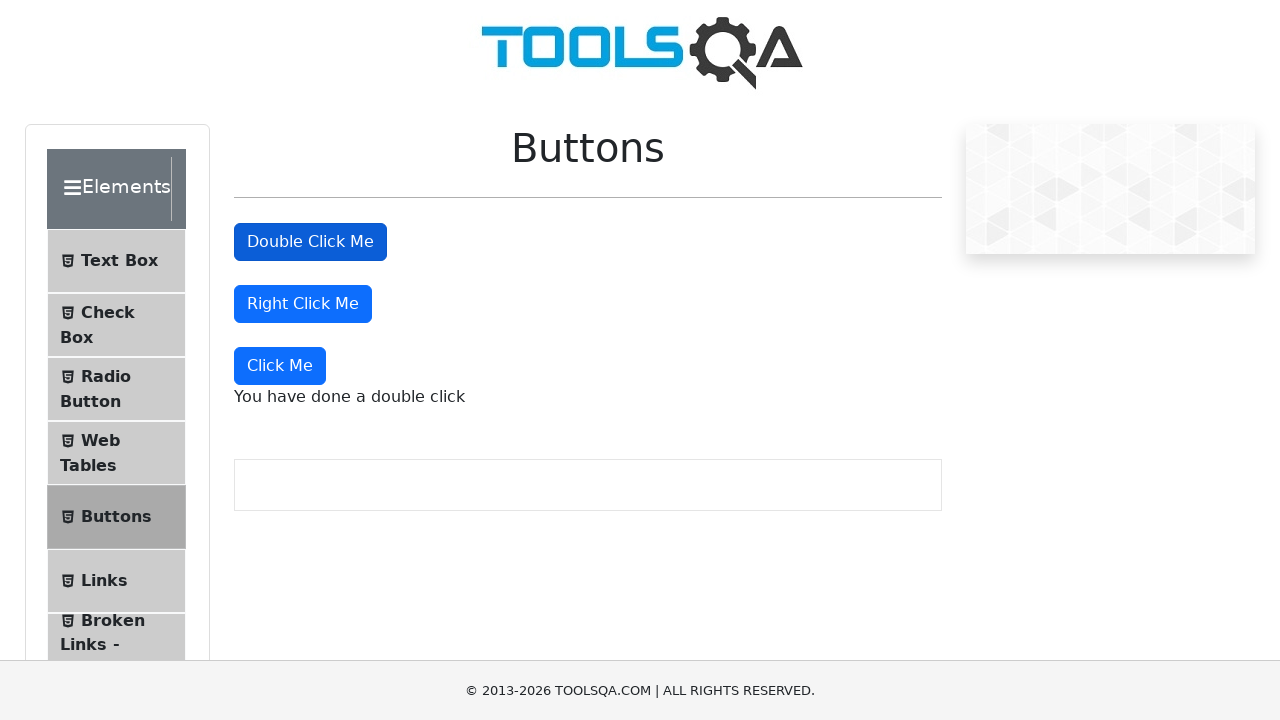

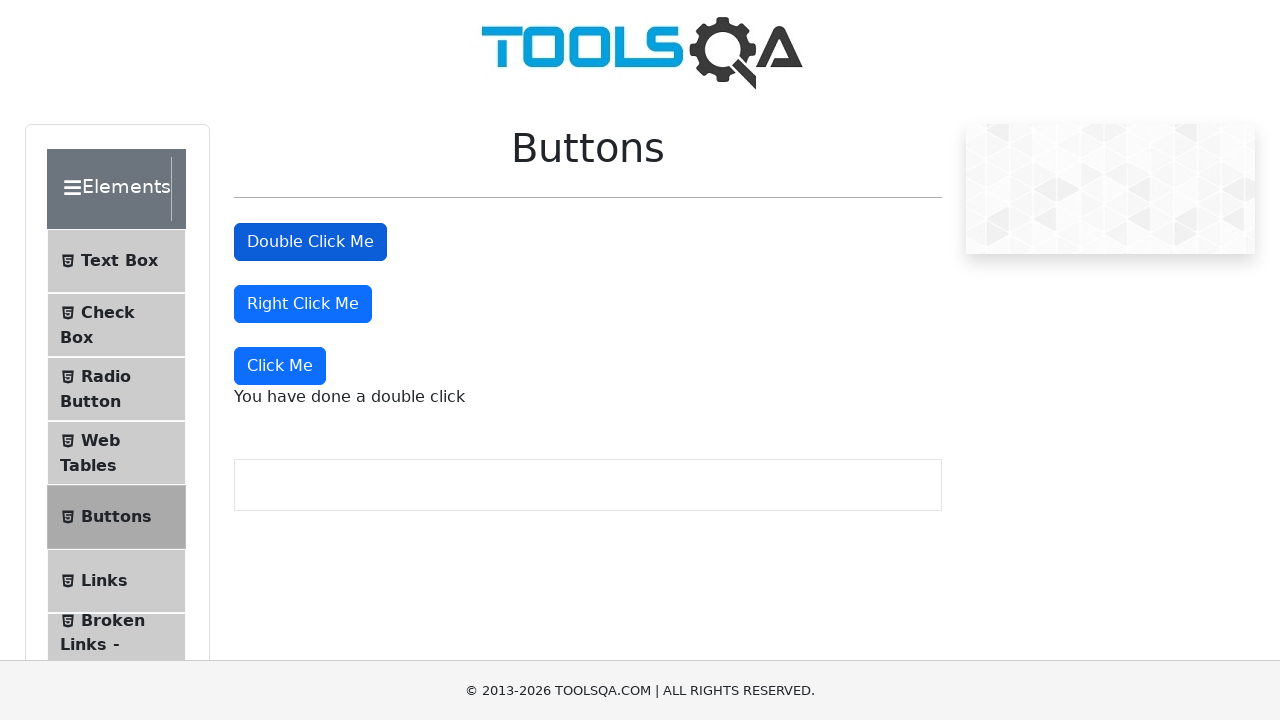